Tests page scrolling functionality by scrolling down, up, right, and left on the TechPro Education website

Starting URL: https://techproeducation.com

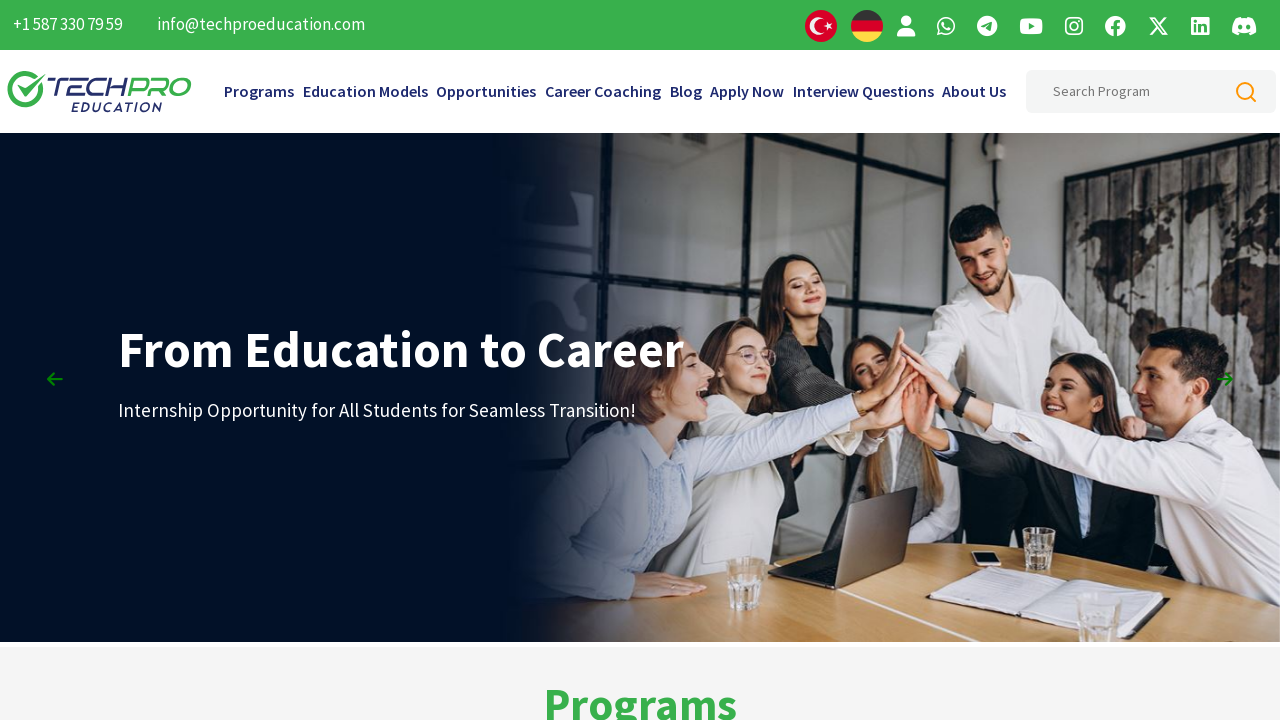

Scrolled down the page using PageDown key
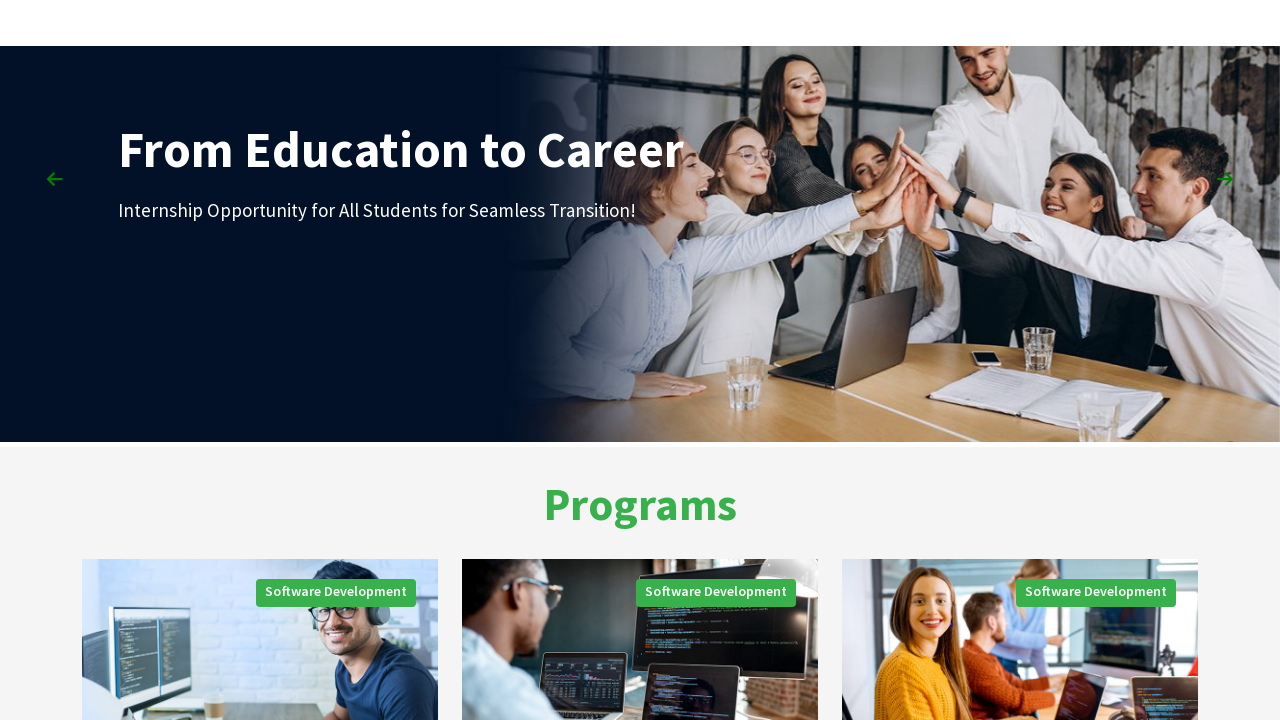

Scrolled up the page using PageUp key
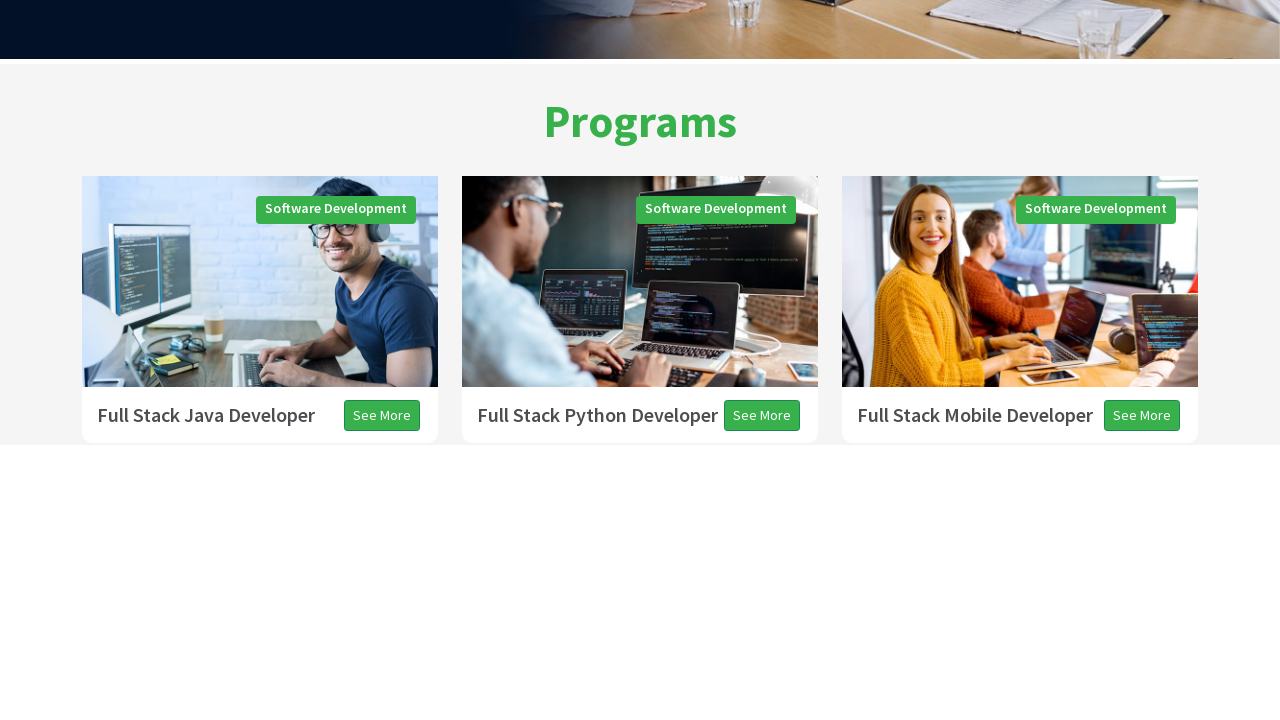

Scrolled right using ArrowRight key
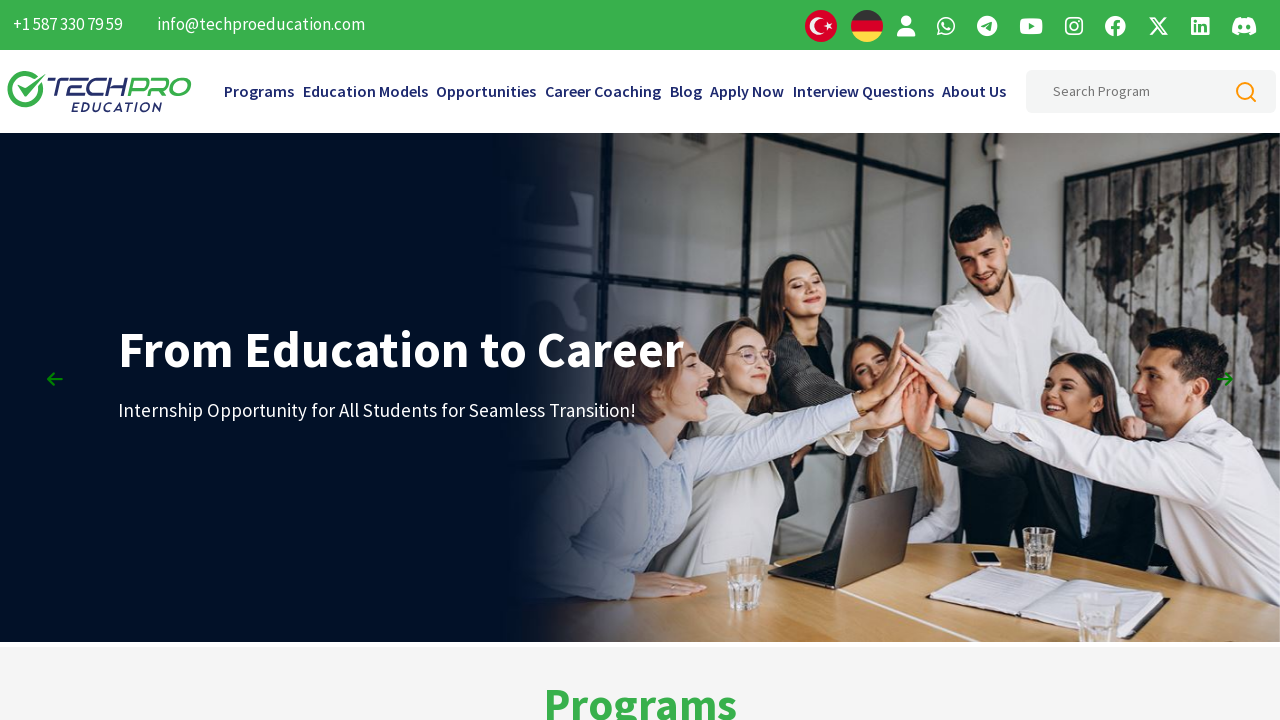

Scrolled left using ArrowLeft key
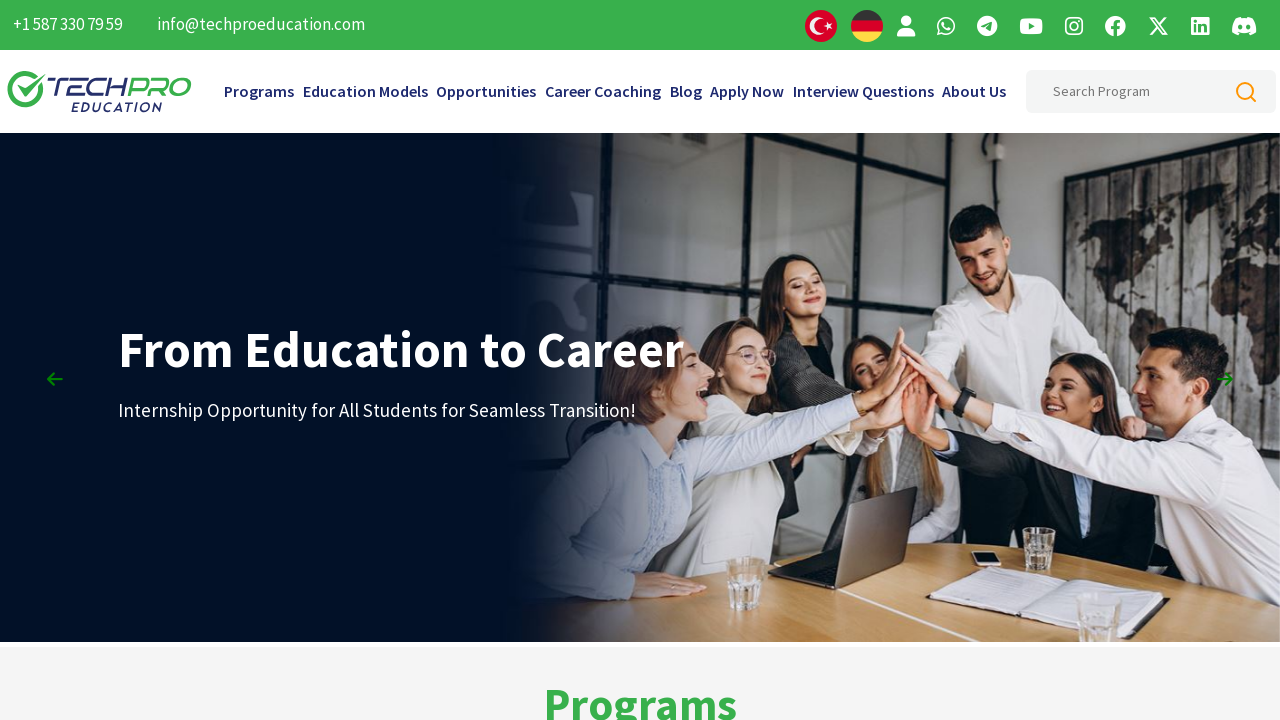

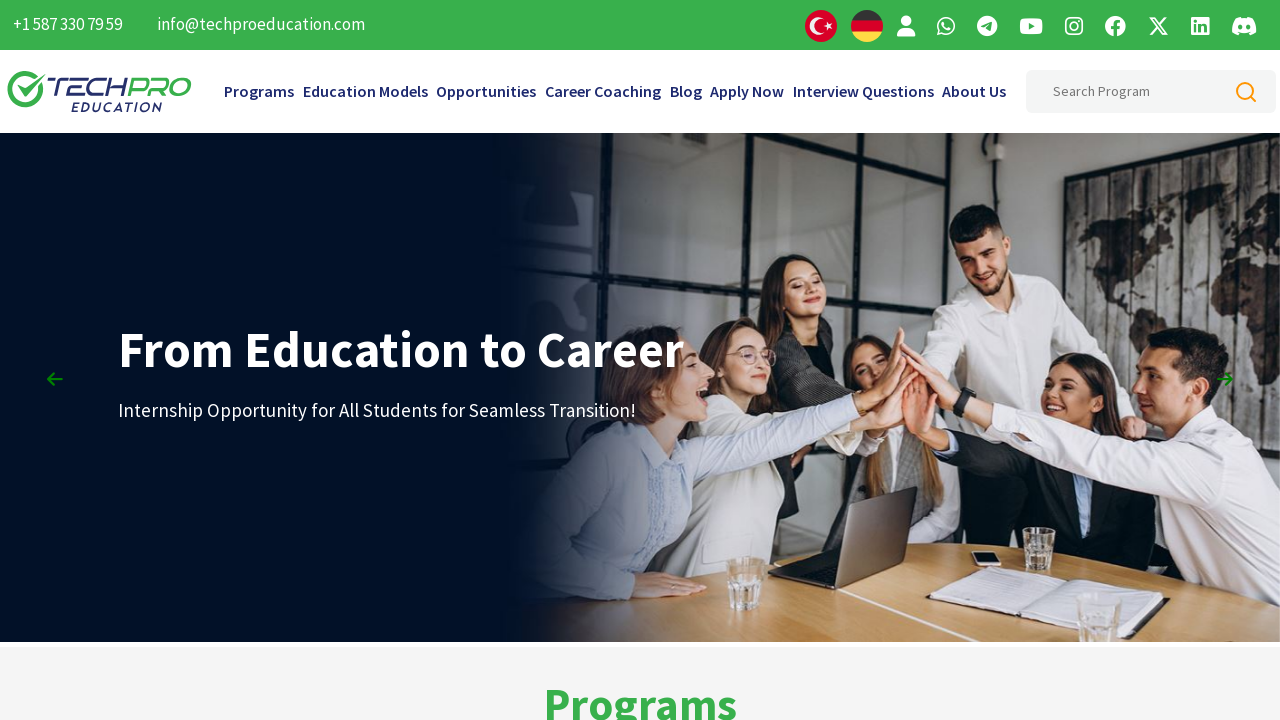